Navigates to a barcode generation website and verifies that a barcode image is displayed on the page

Starting URL: https://barcode.tec-it.com/en

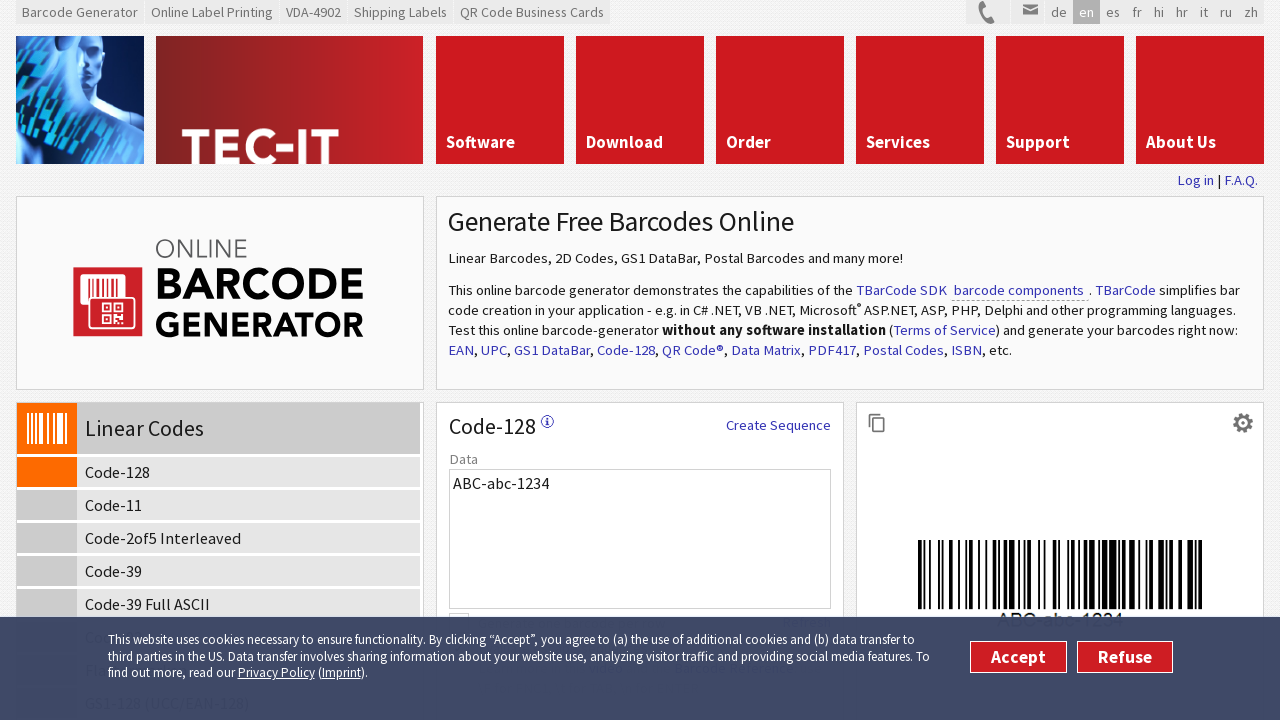

Navigated to barcode generation website
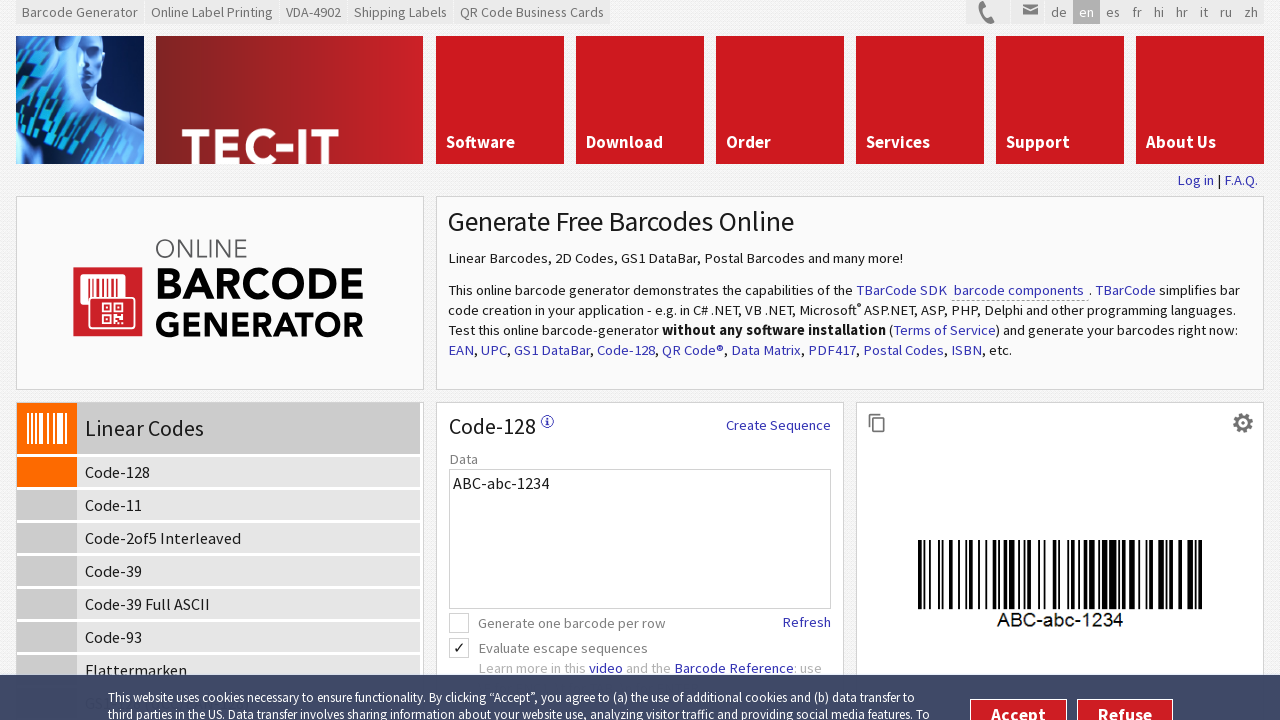

Barcode image element loaded on page
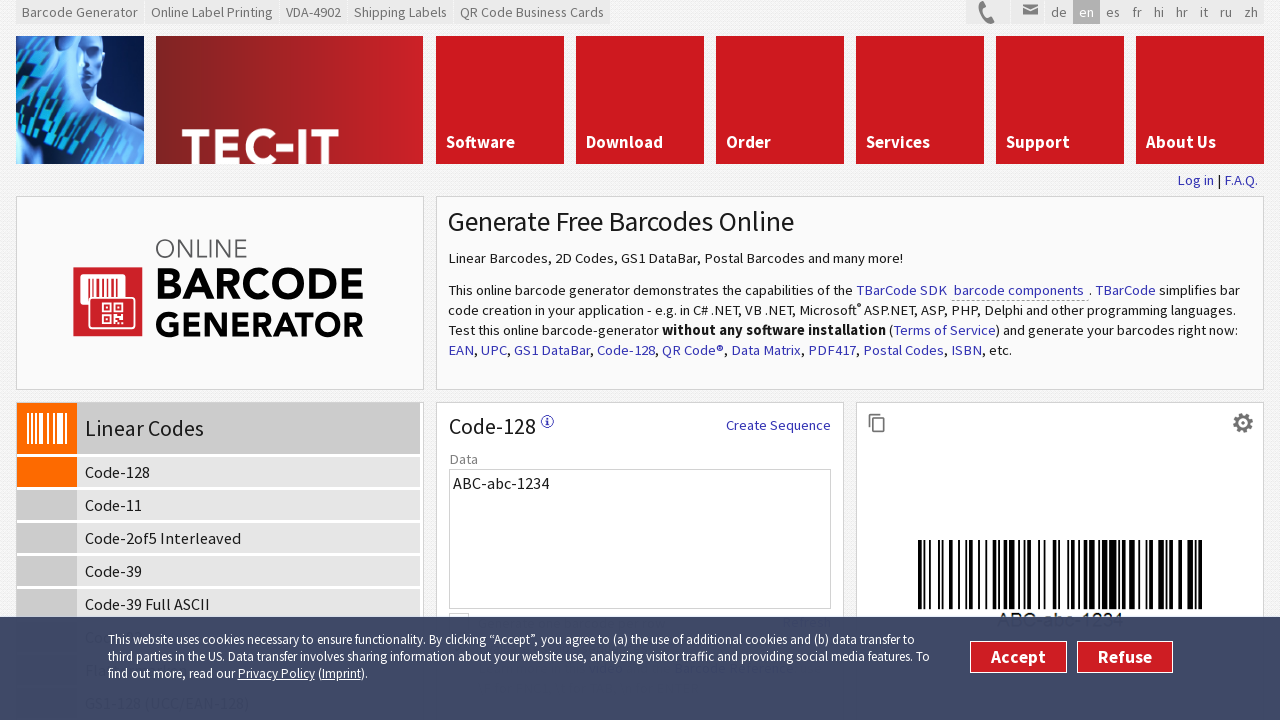

Retrieved barcode image source URL
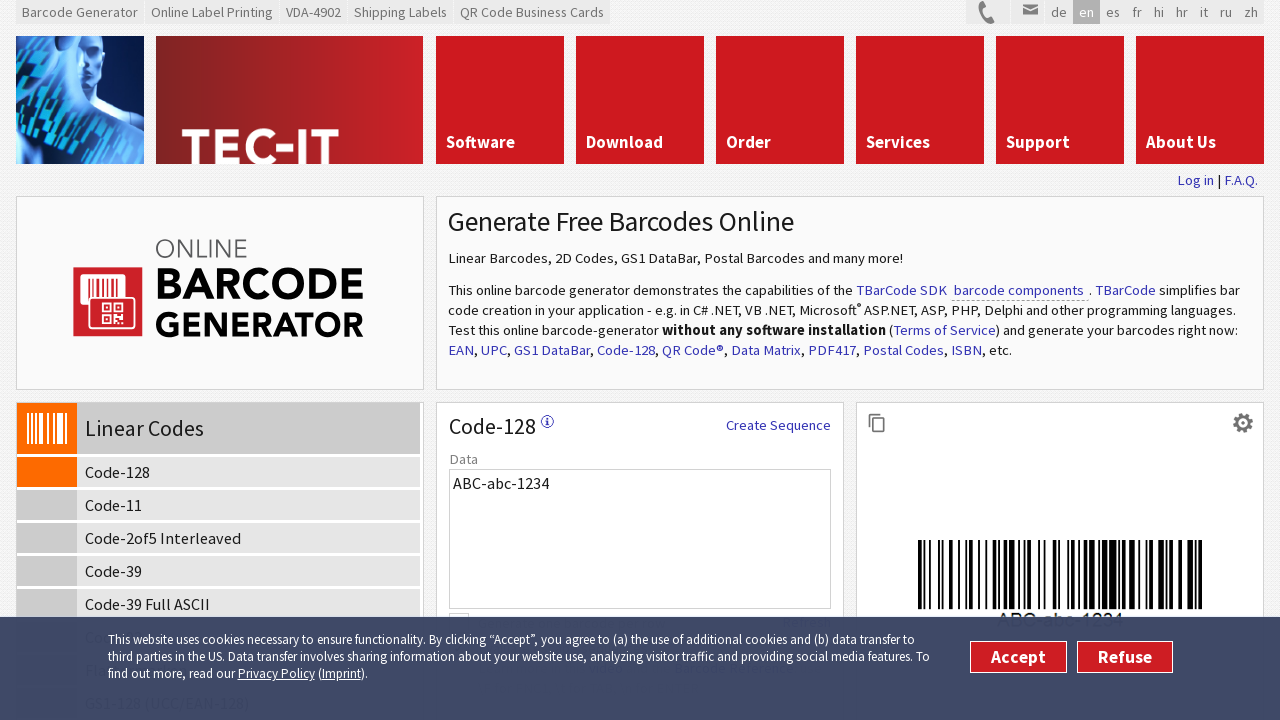

Verified that barcode image URL is not empty
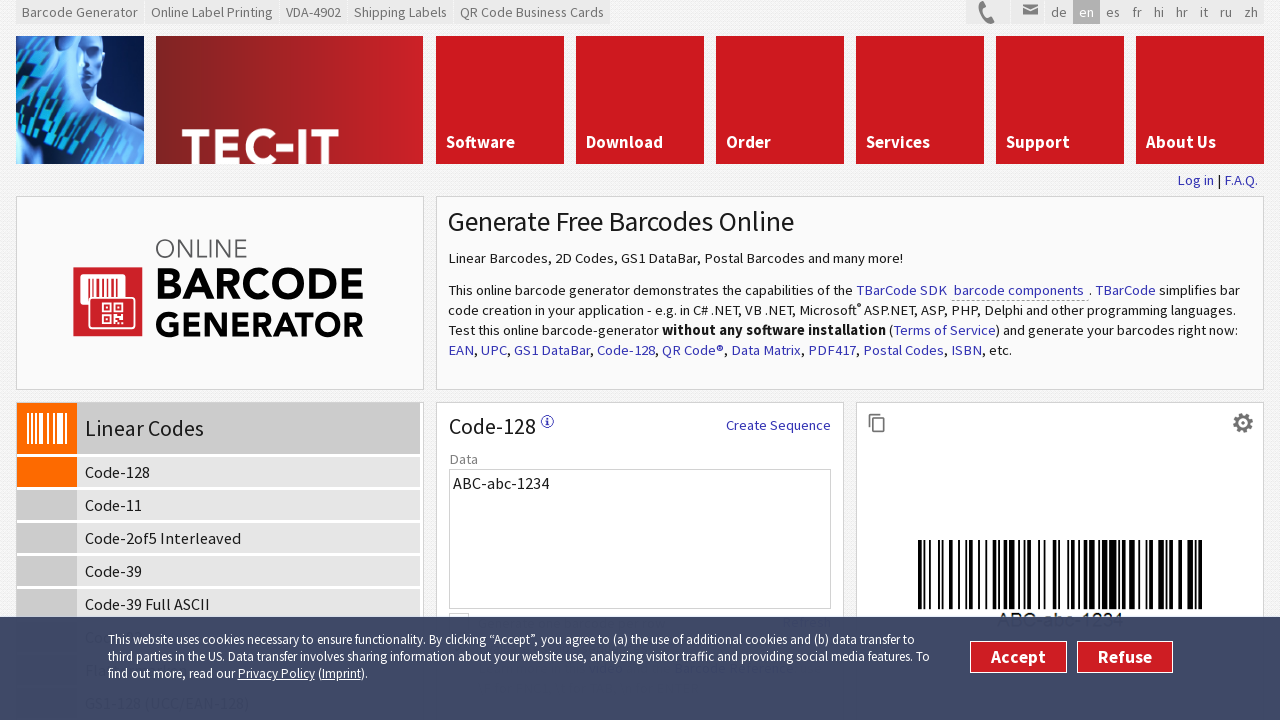

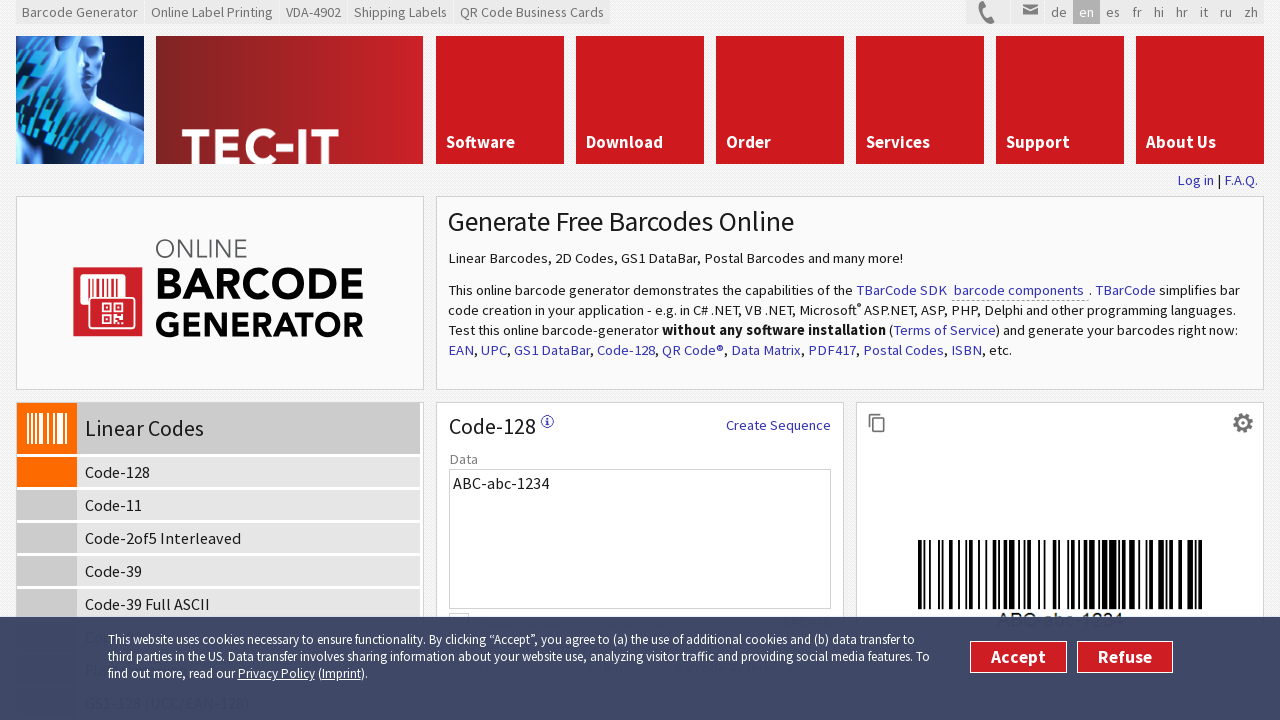